Tests browser window handling by navigating to OrangeHRM demo site, clicking a footer link that opens a new tab/window, then demonstrating browser close behavior.

Starting URL: https://opensource-demo.orangehrmlive.com/

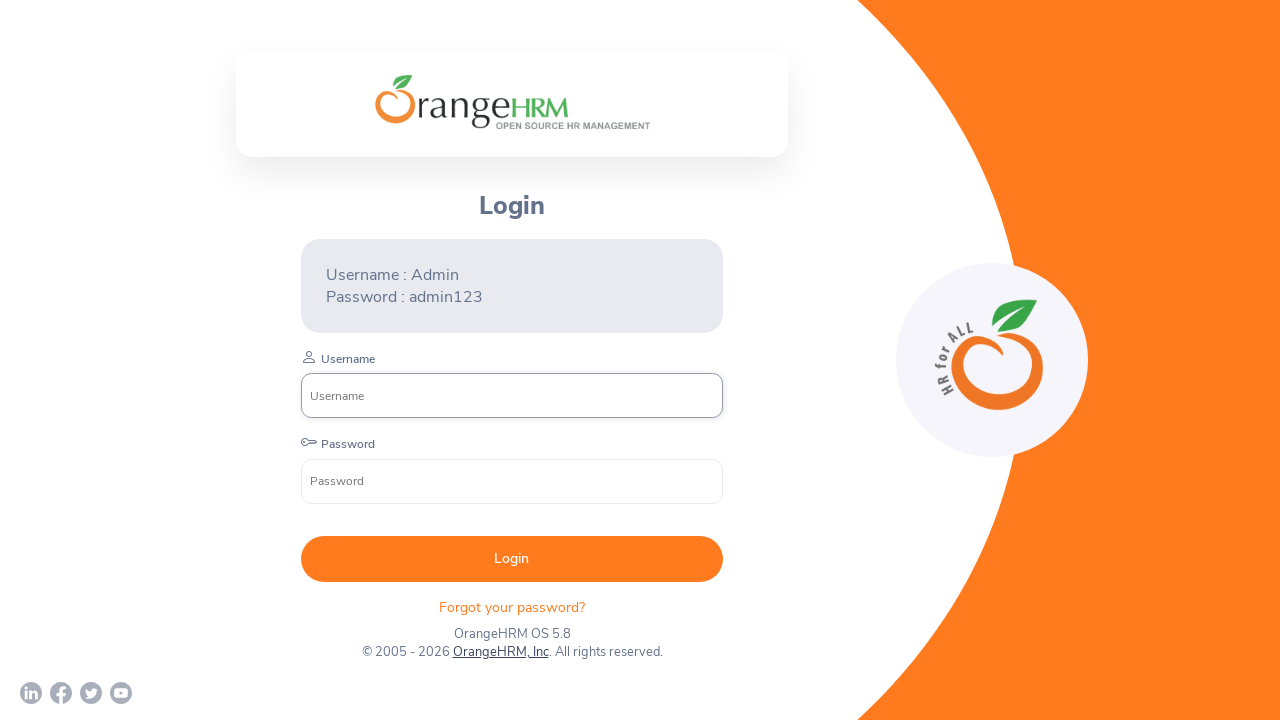

OrangeHRM demo site loaded (networkidle)
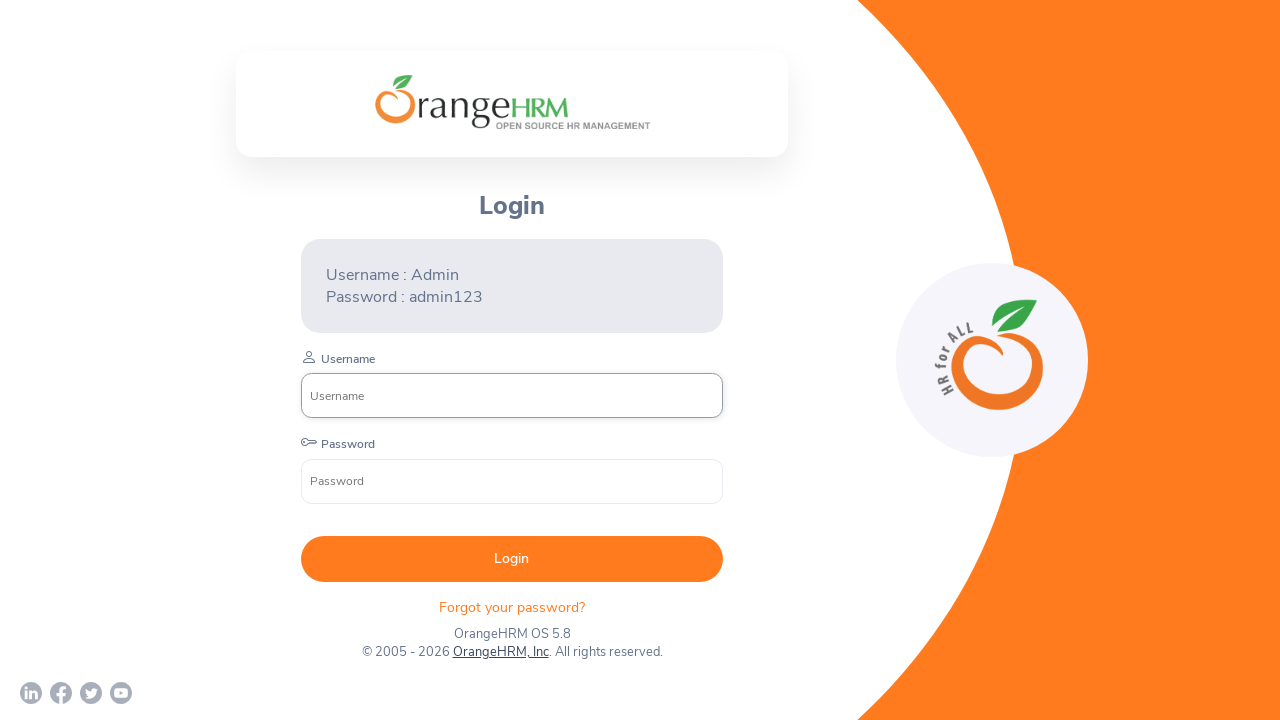

Clicked OrangeHRM, Inc footer link to open new tab/window at (500, 652) on text=OrangeHRM, Inc
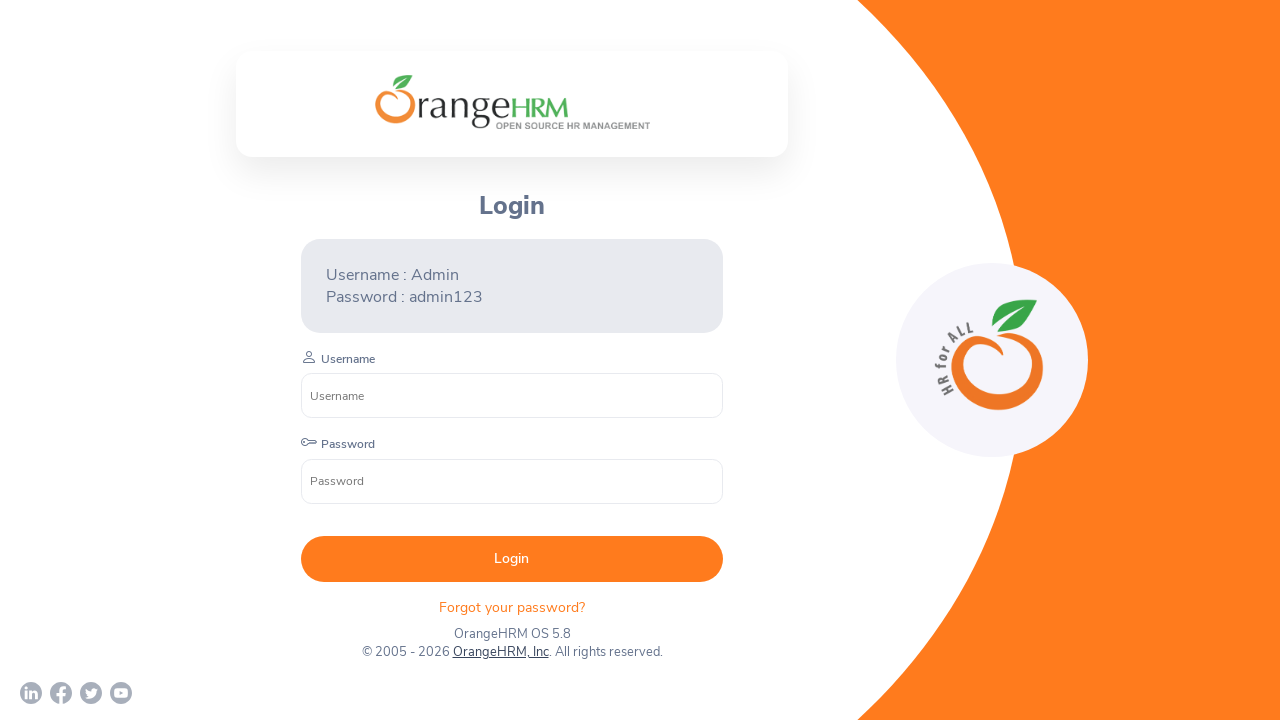

New page/tab opened and loaded successfully
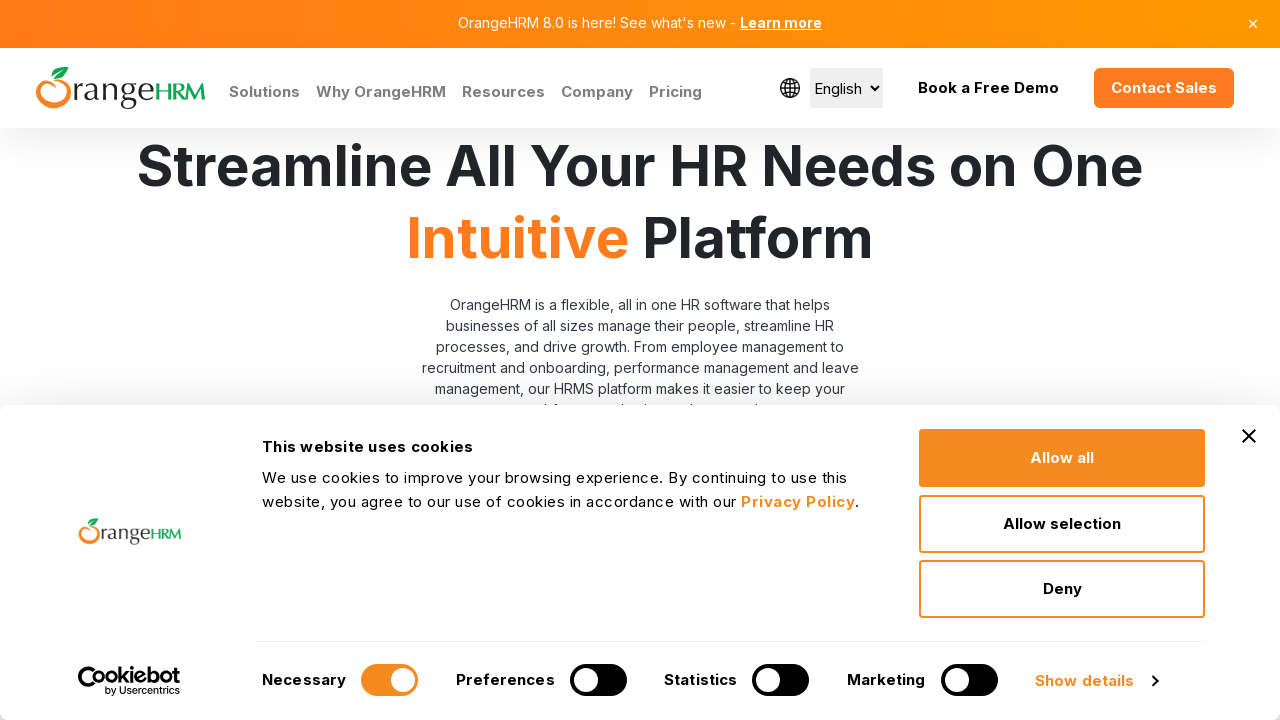

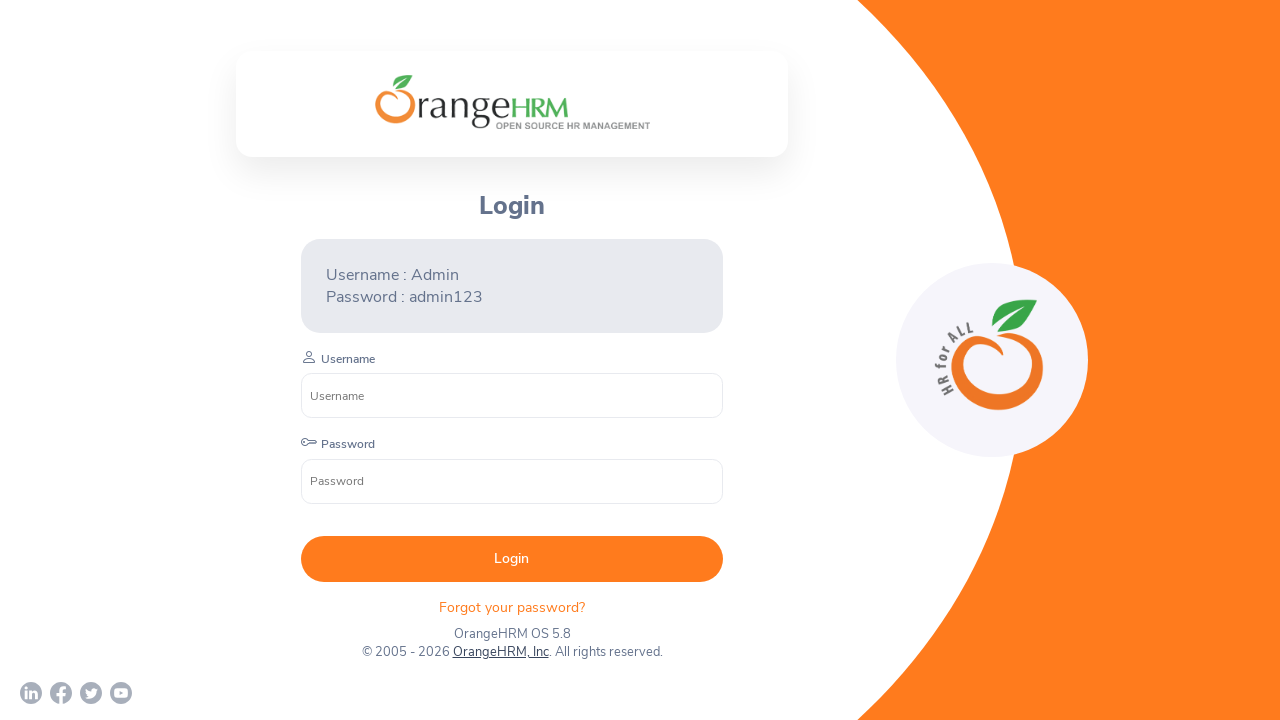